Tests select dropdown functionality by selecting a hero from a single-select dropdown and multiple languages from a multi-select dropdown, then verifying the result

Starting URL: https://savkk.github.io/selenium-practice/

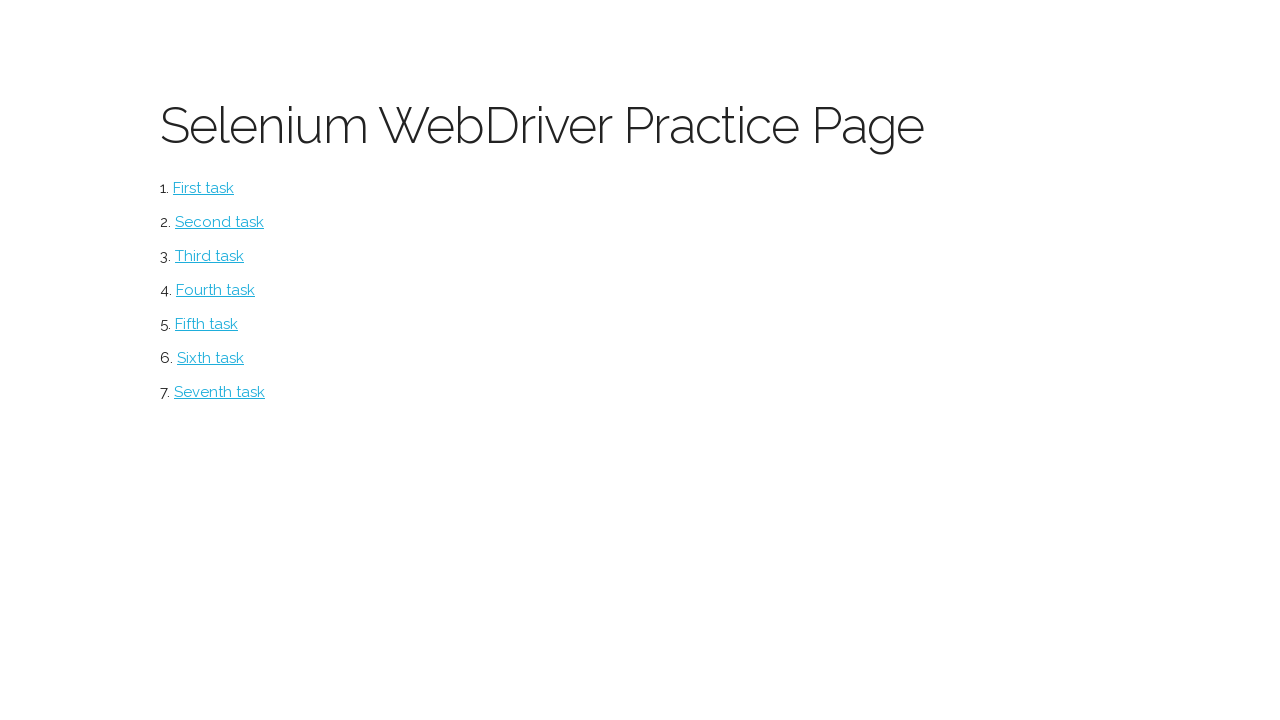

Clicked the select task button at (210, 256) on #select
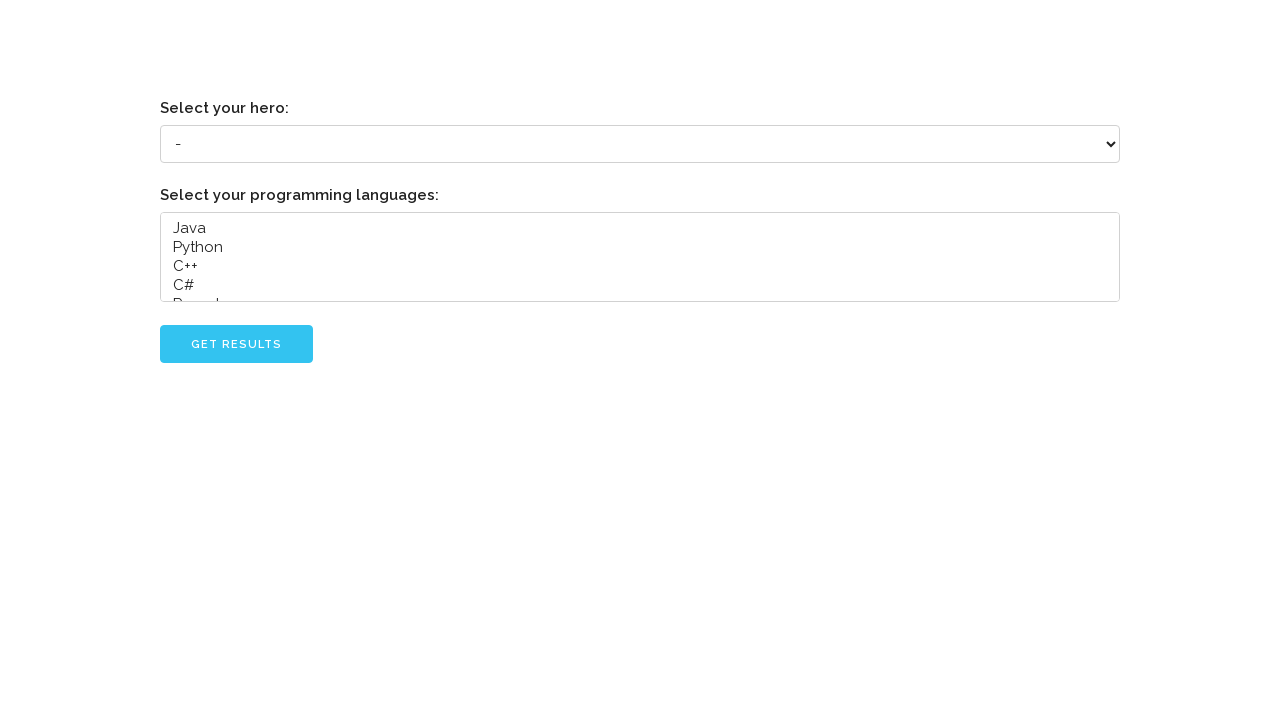

Selected 'John von Neumann' from hero dropdown on select[name='hero']
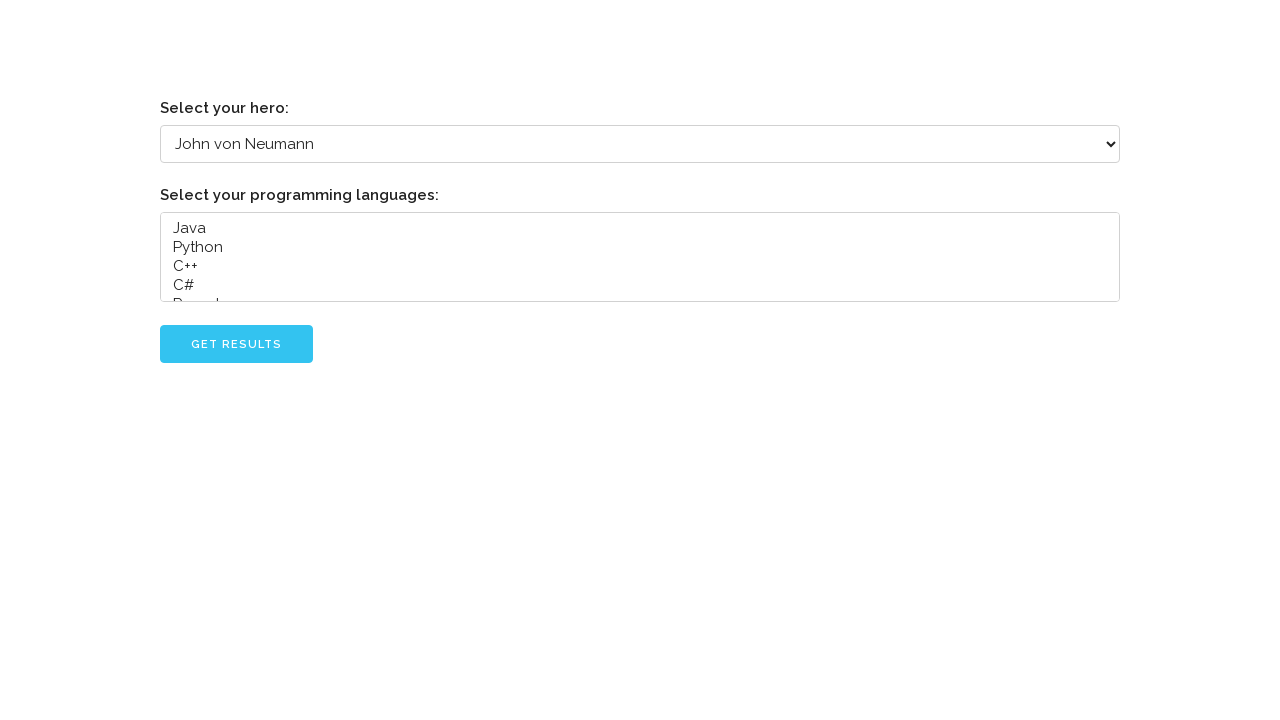

Selected multiple languages: Java, Python, C++ from multi-select dropdown on select[name='languages']
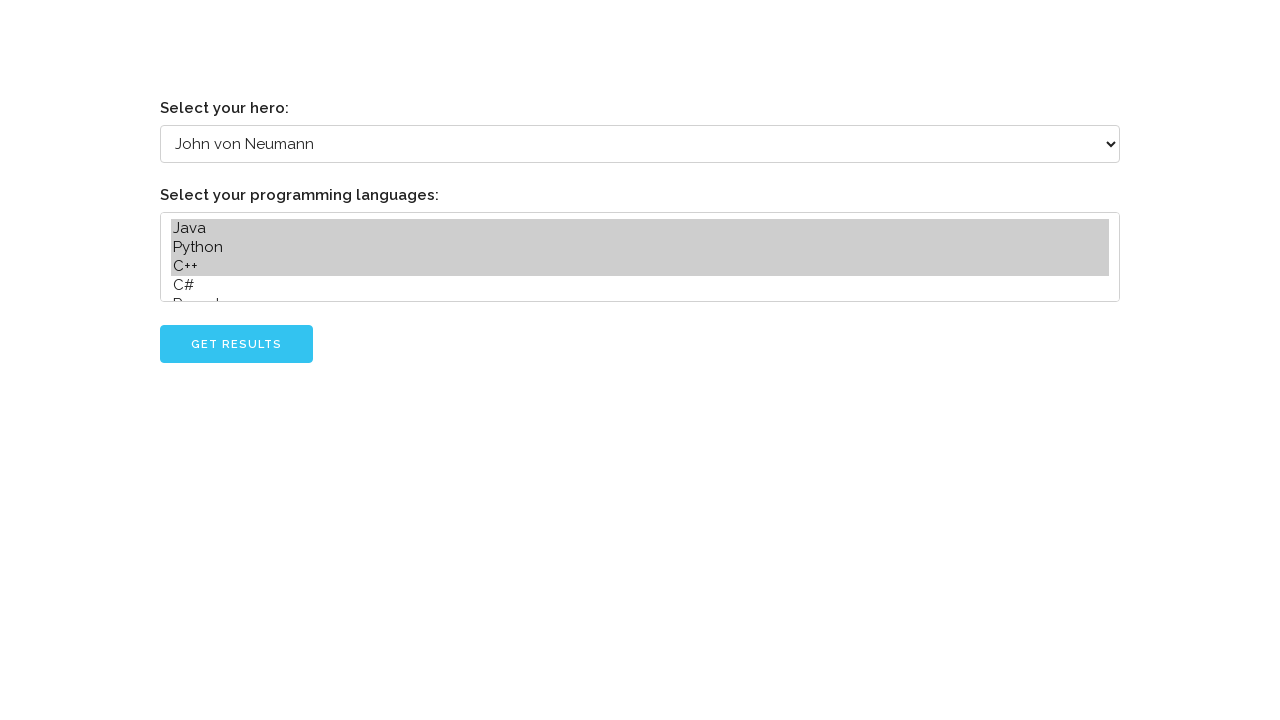

Clicked the go button to retrieve result at (236, 344) on #go
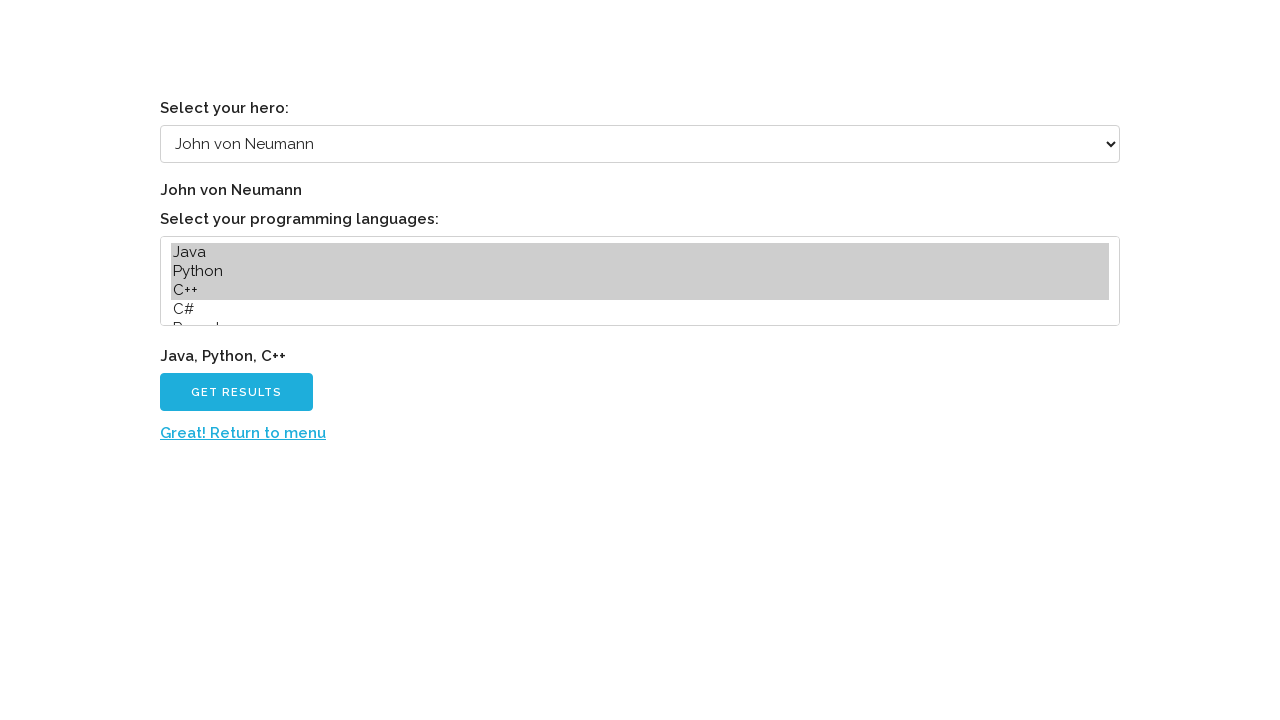

Result label appeared on the page
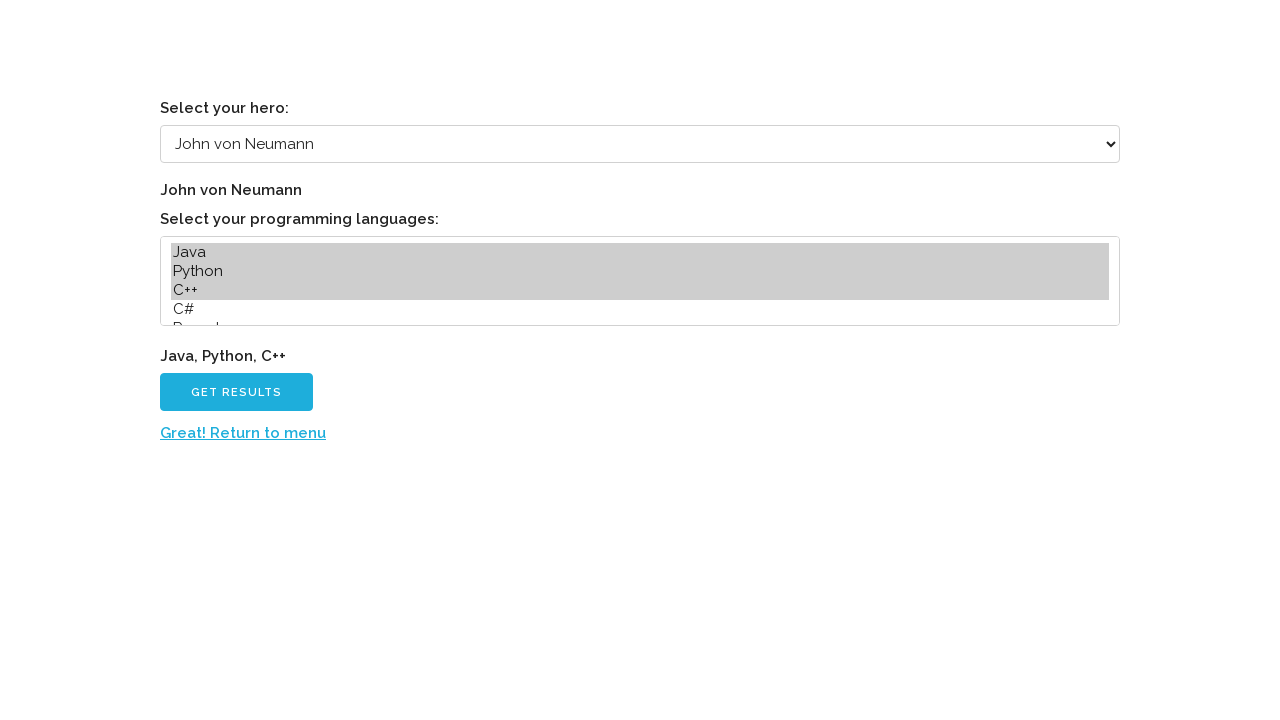

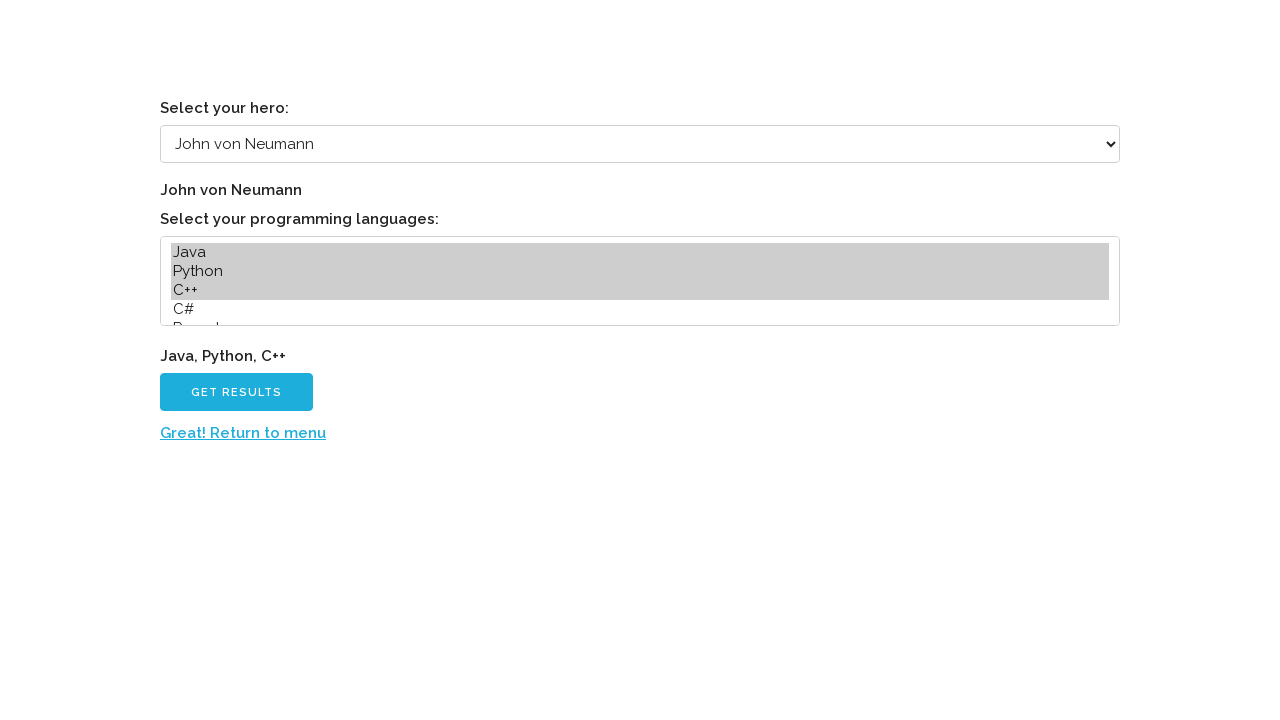